Tests clicking navigation links and interacting with JavaScript alerts (accept, dismiss, and send keys to prompts)

Starting URL: https://teserat.github.io/welcome/

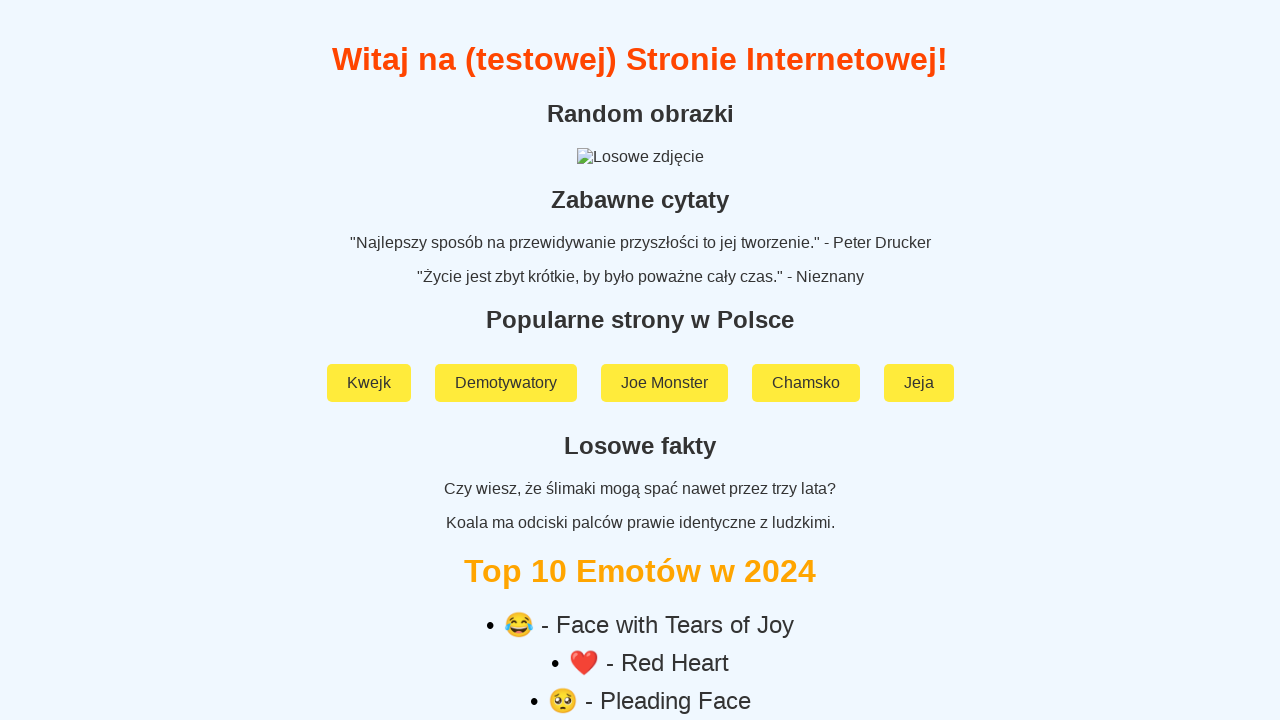

Clicked on 'Rozchodniak' navigation link at (640, 592) on text=Rozchodniak
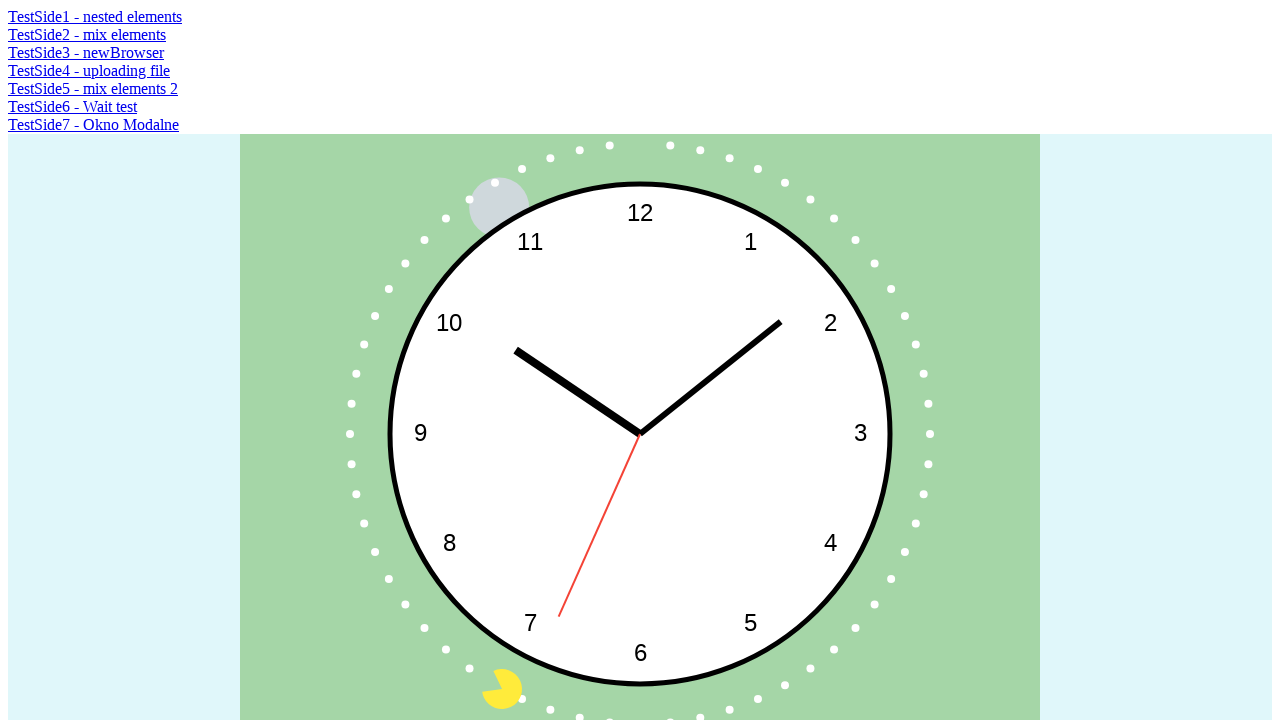

Clicked on 'TestSide2 - mix elements' link at (87, 34) on text=TestSide2 - mix elements
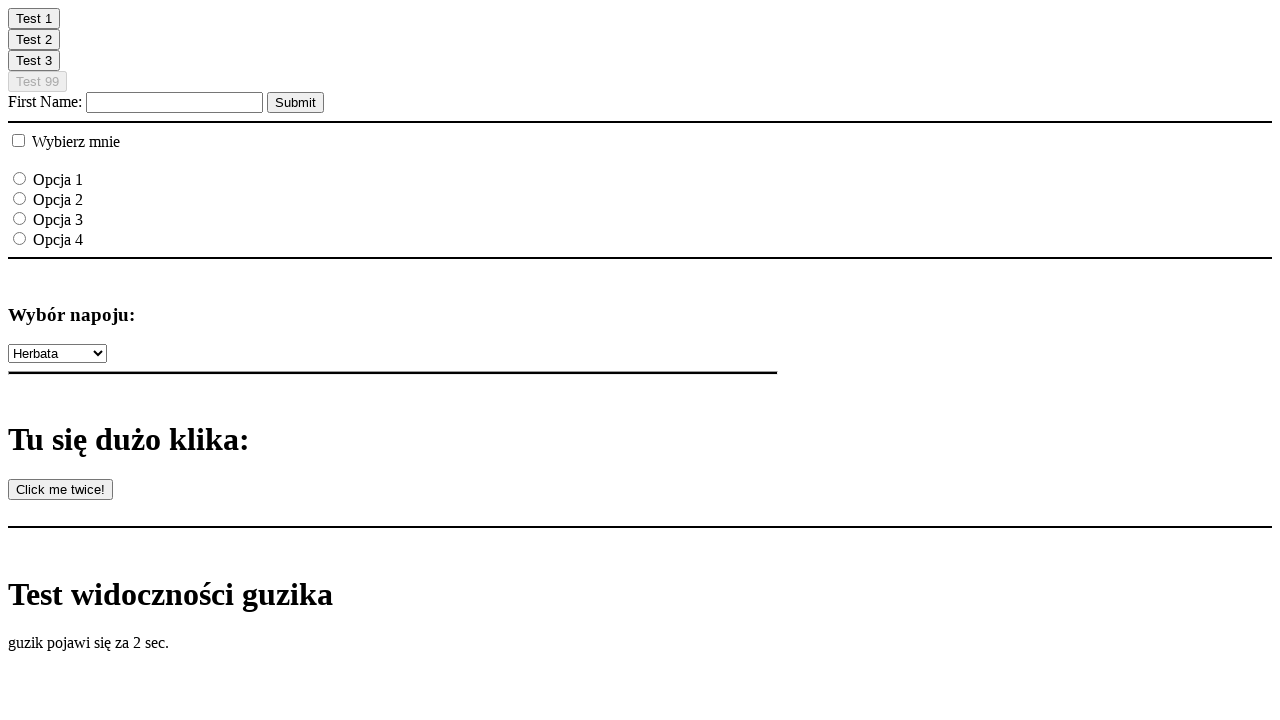

Clicked first alert button at (34, 18) on #clickOnMe
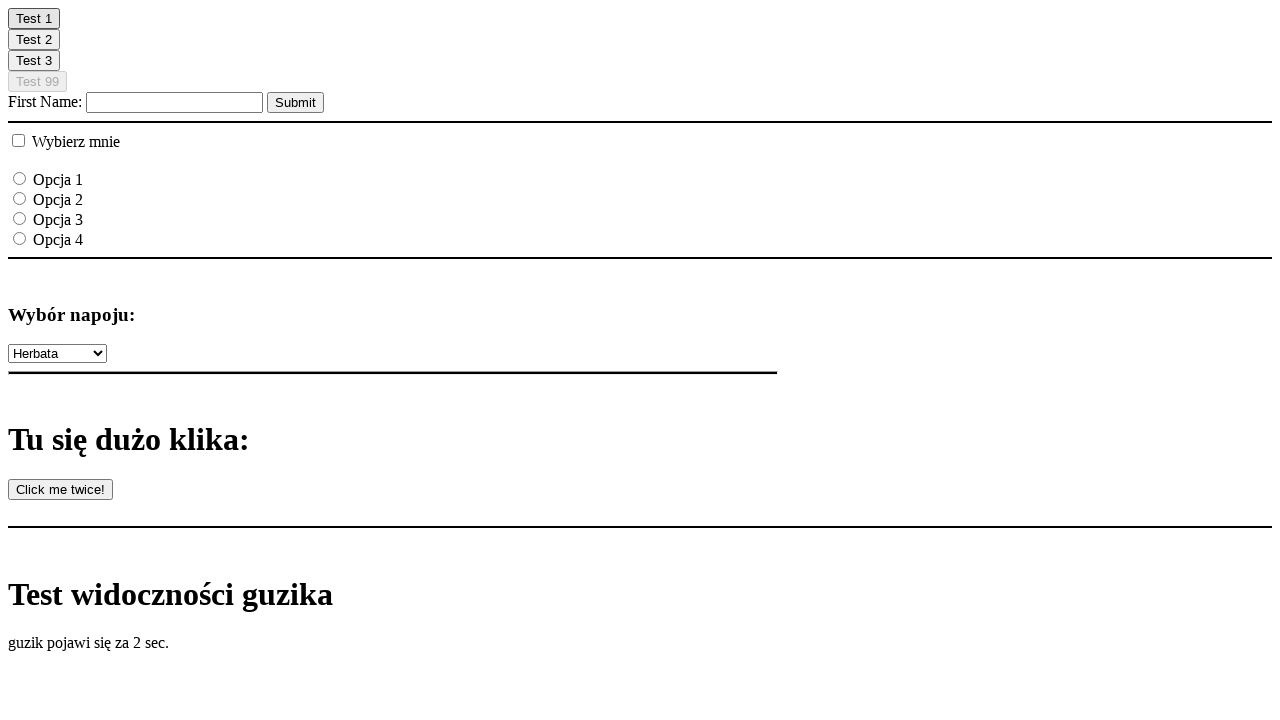

Accepted the alert dialog
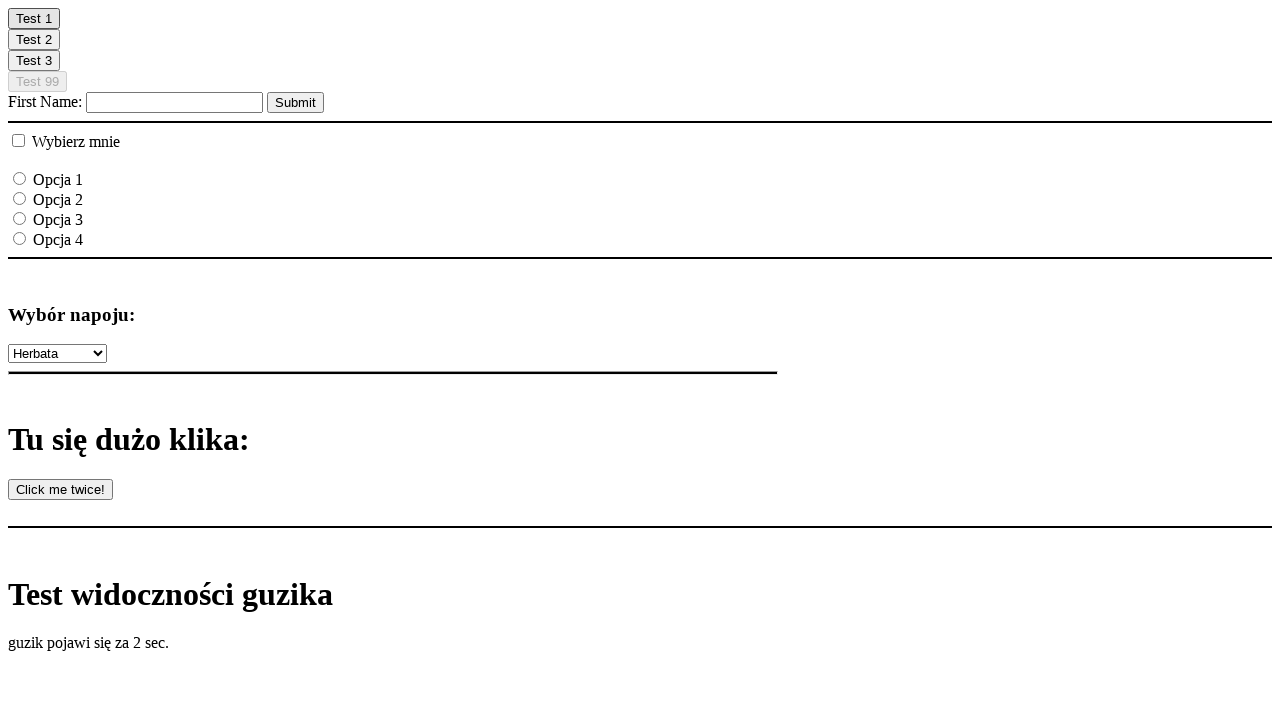

Waited 800ms after accepting alert
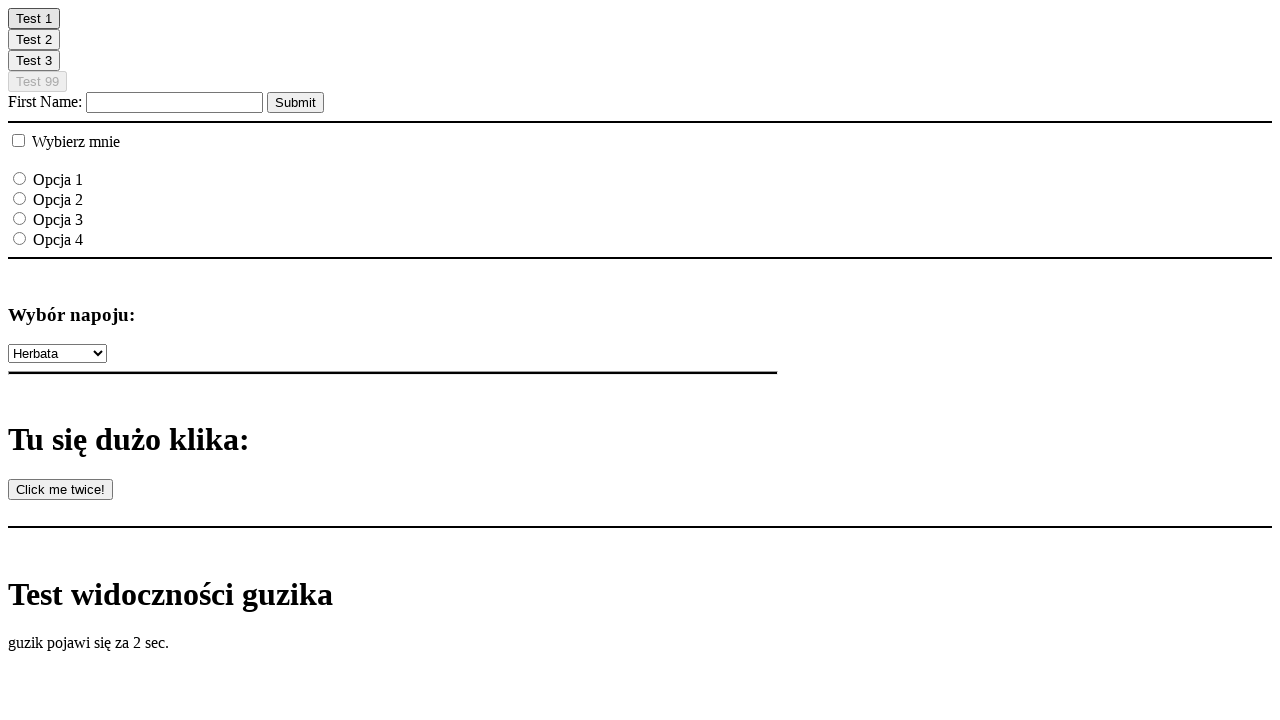

Clicked second alert button at (34, 40) on #clickOnMe2
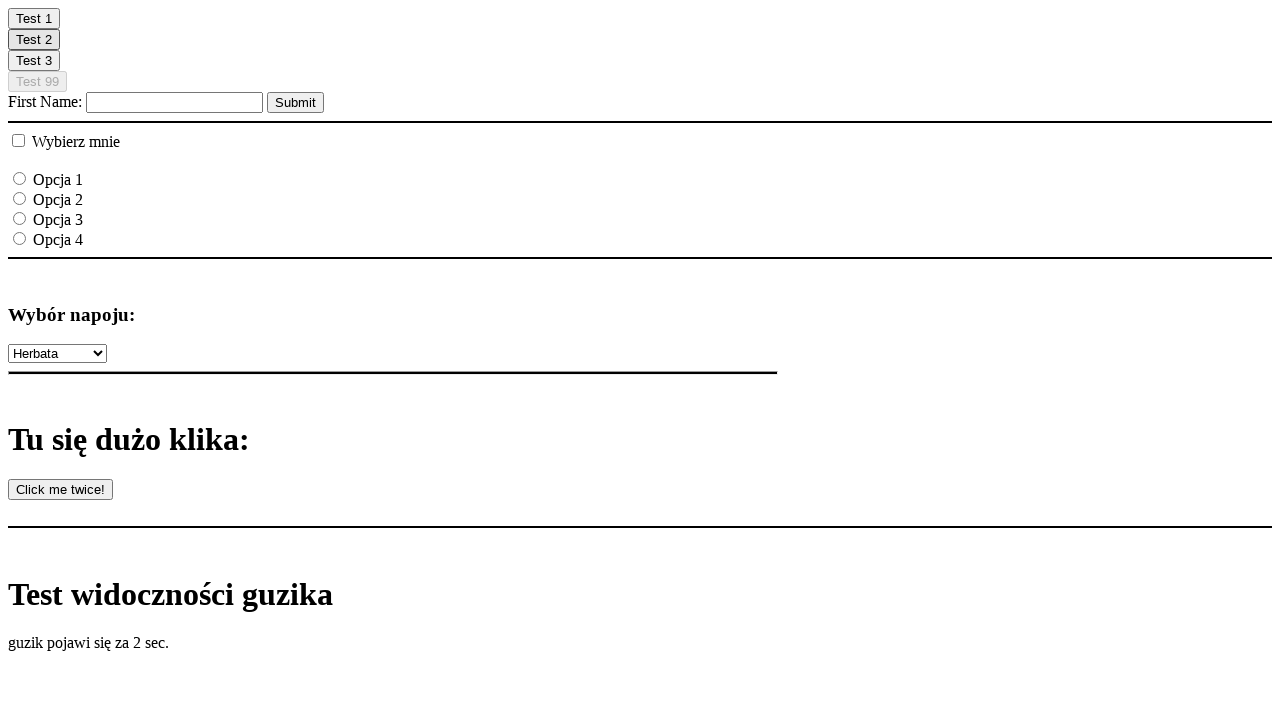

Dismissed the alert dialog
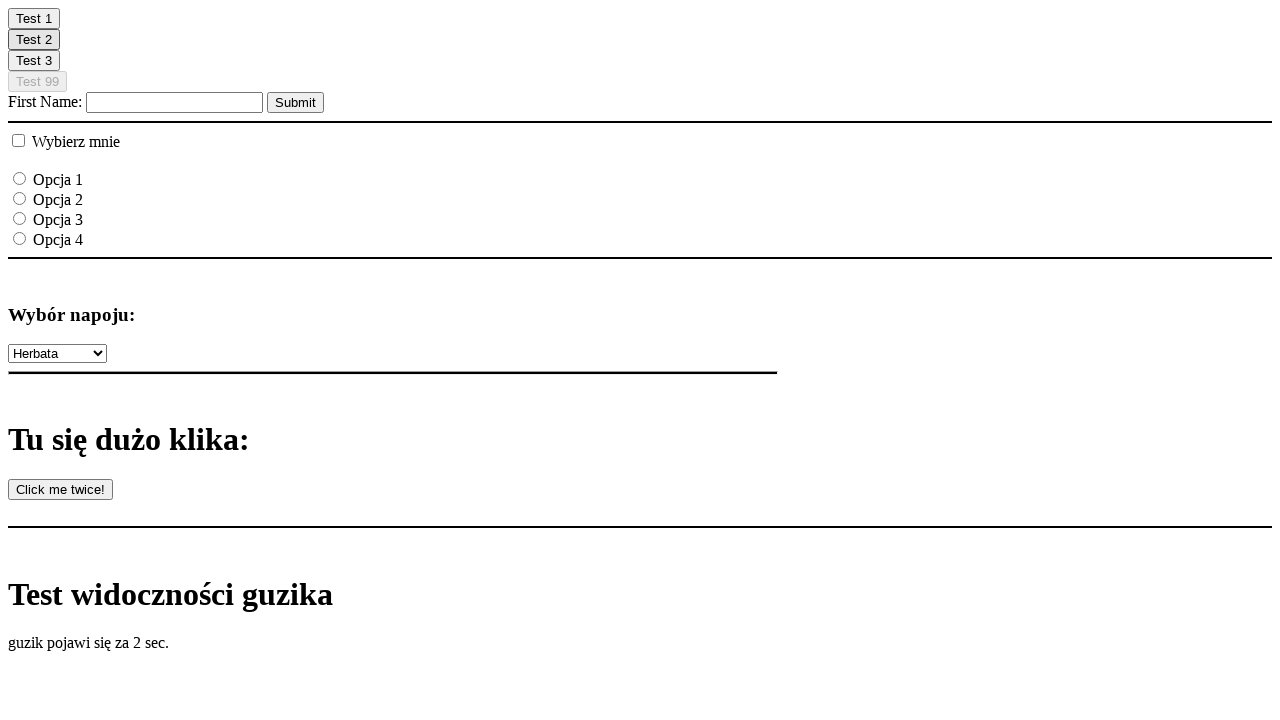

Waited 800ms after dismissing alert
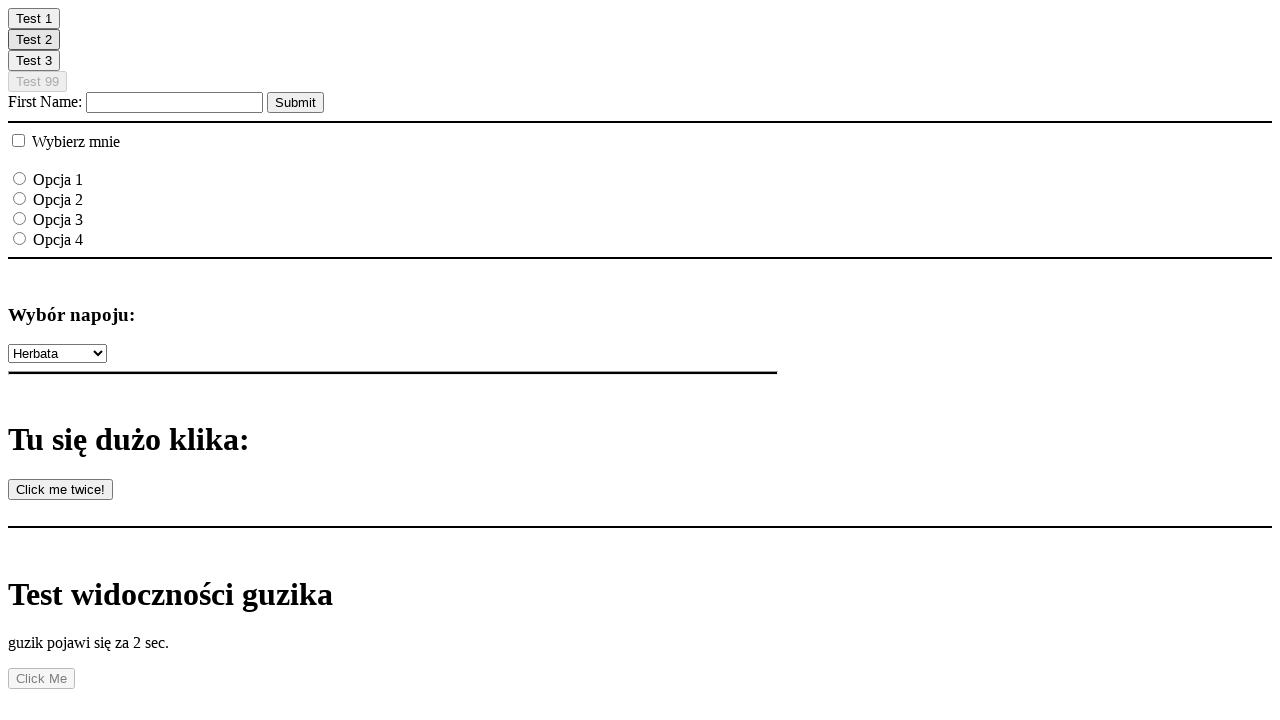

Set up prompt dialog handler
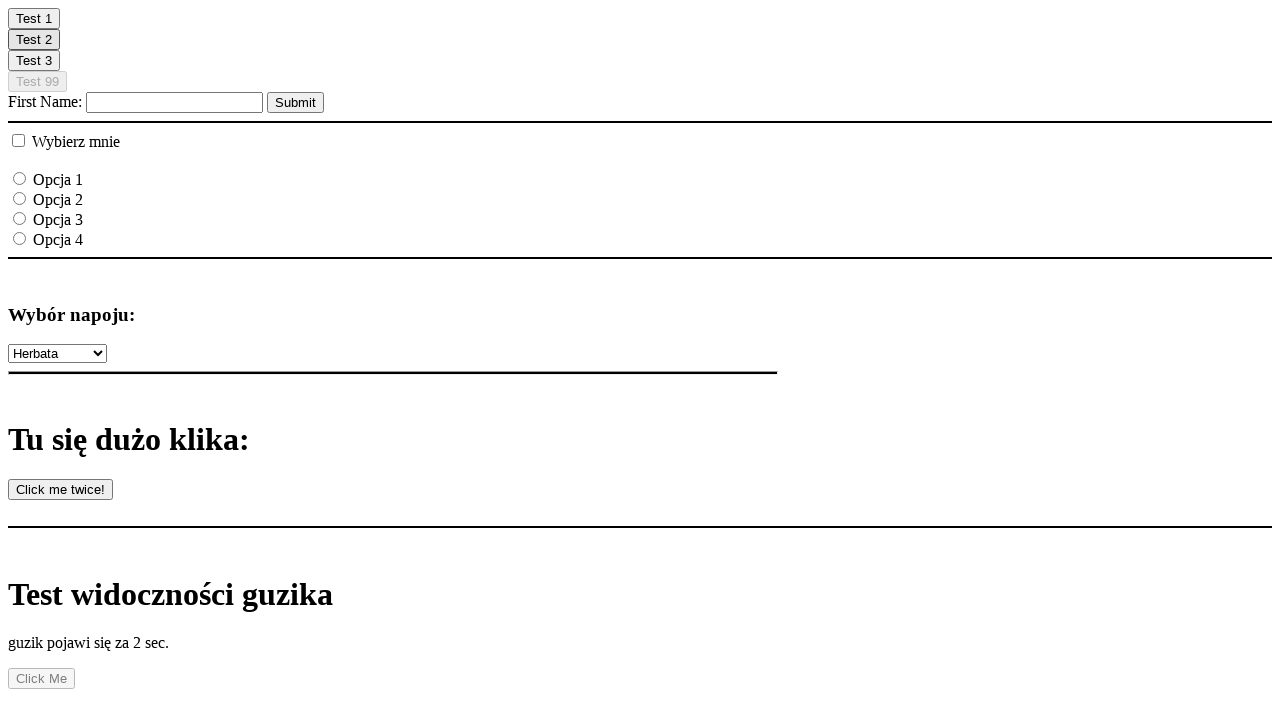

Clicked third alert button to trigger prompt at (34, 60) on #clickOnMe3
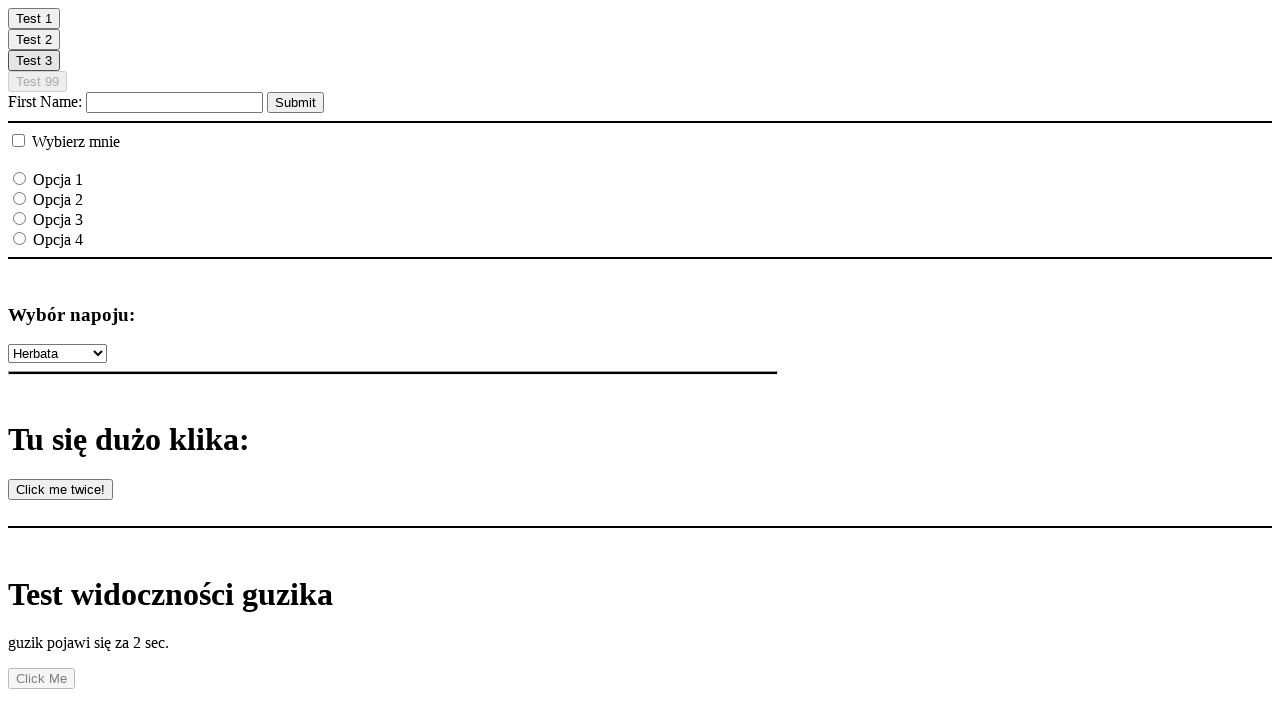

Waited 800ms after sending prompt text 'world!'
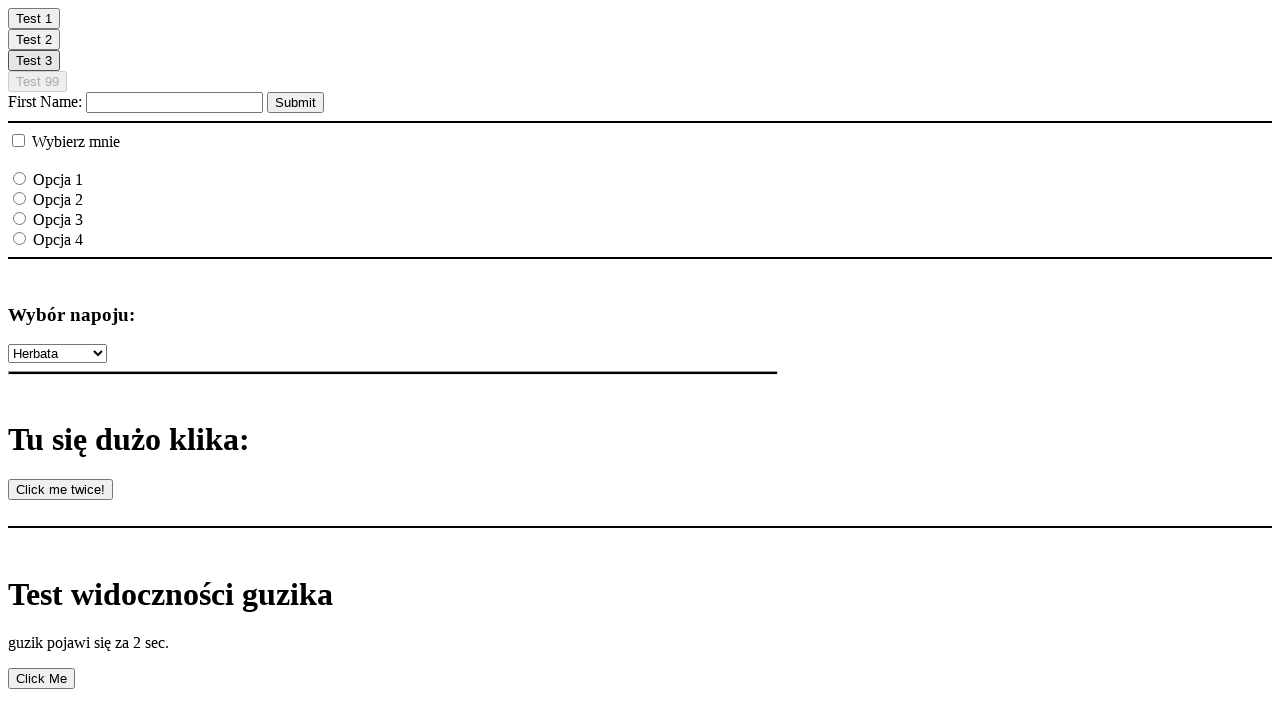

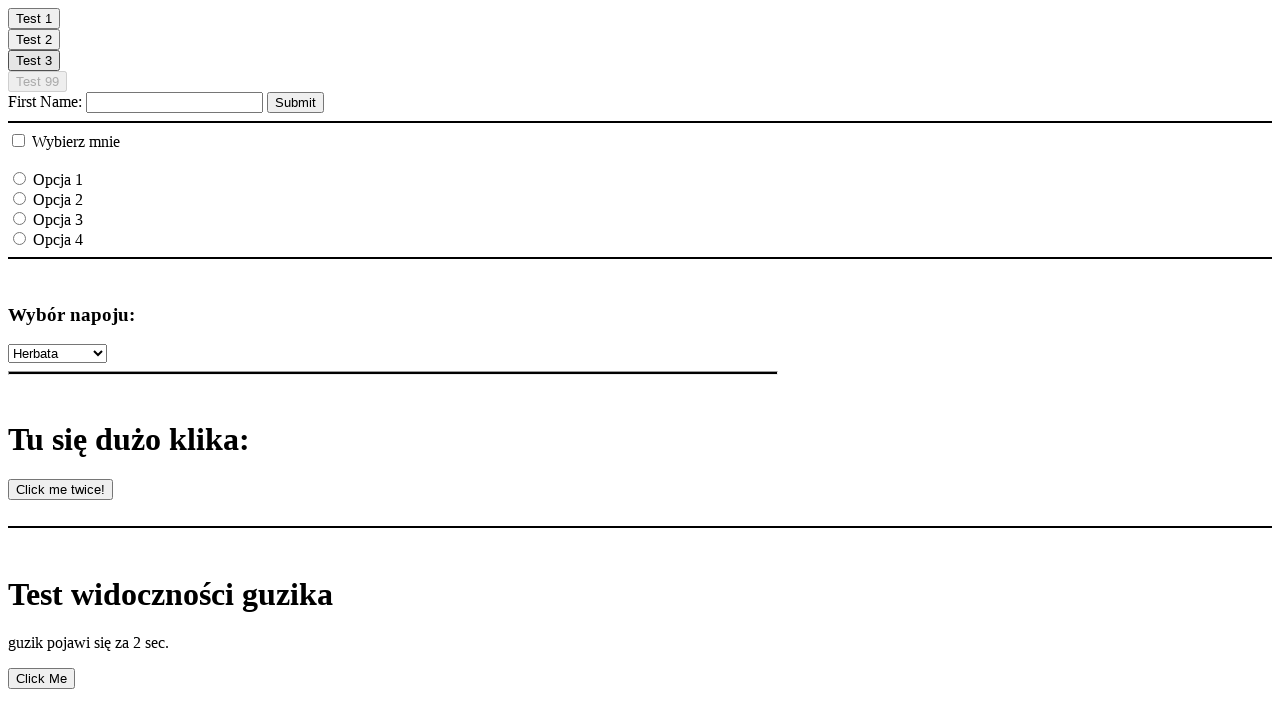